Navigates to Flipkart homepage and verifies that images are loaded on the page by waiting for image elements to be present.

Starting URL: https://www.flipkart.com

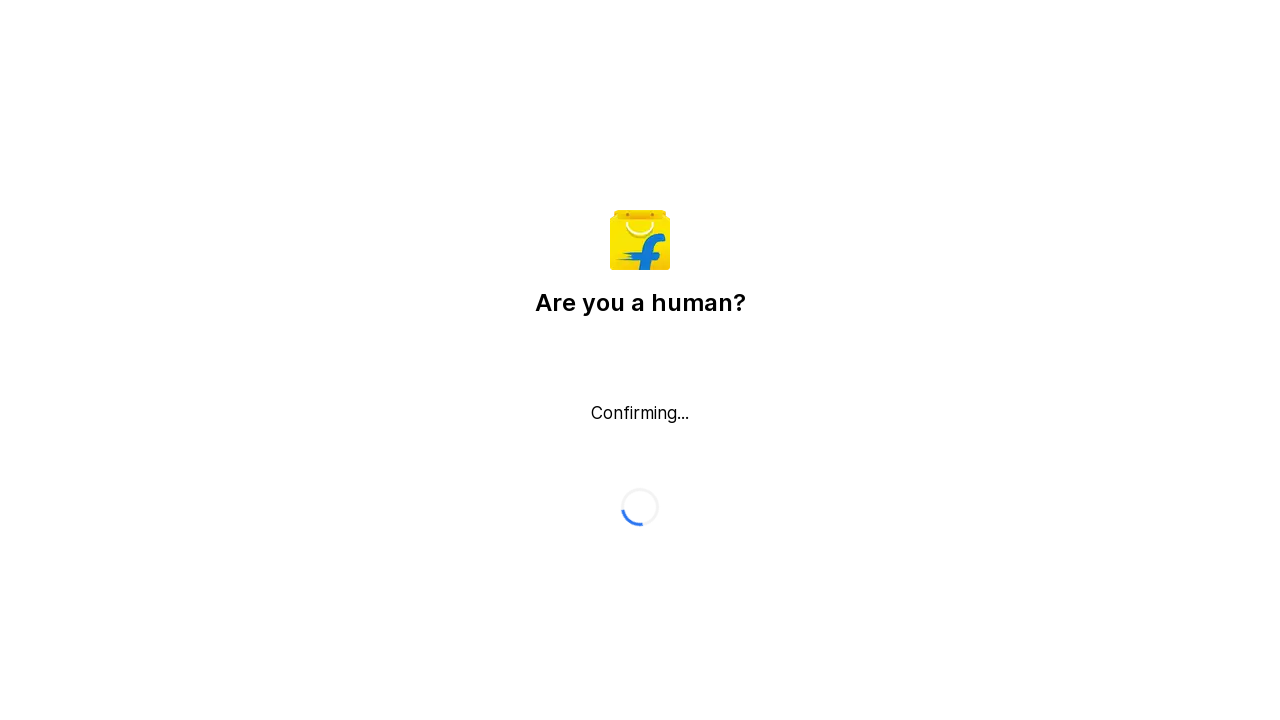

Waited for page DOM content to load
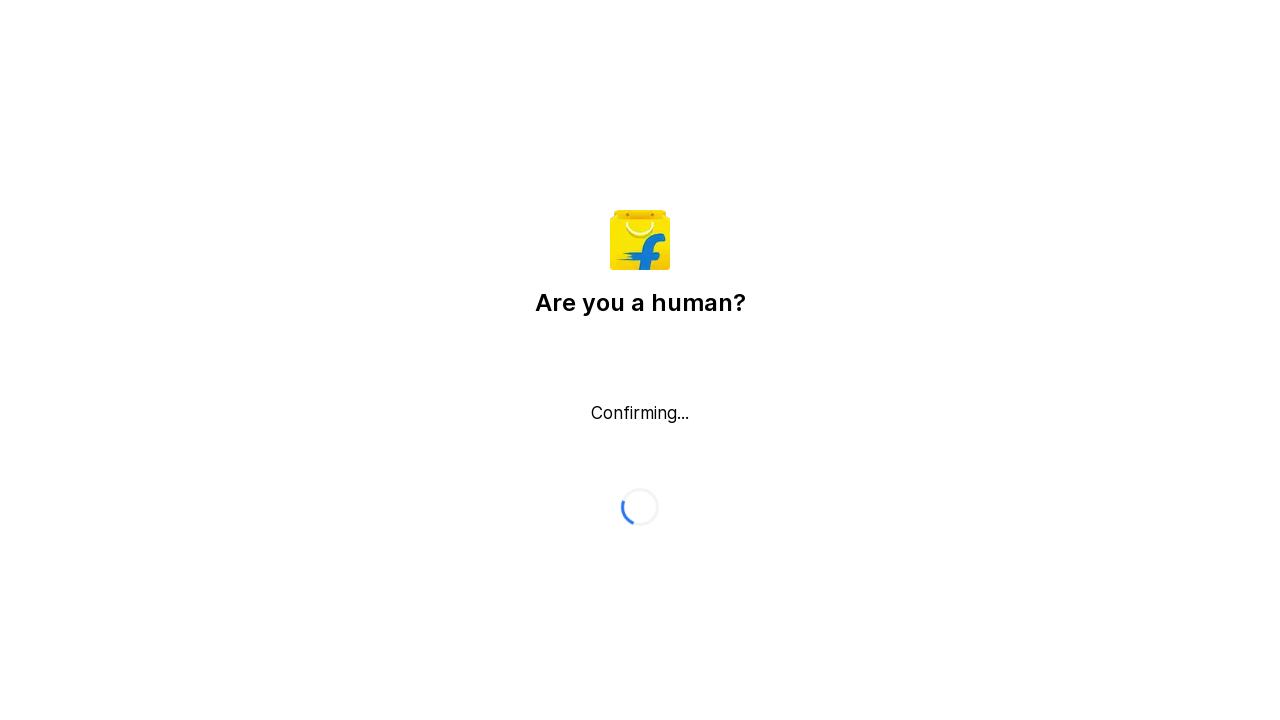

Verified that images are present on Flipkart homepage
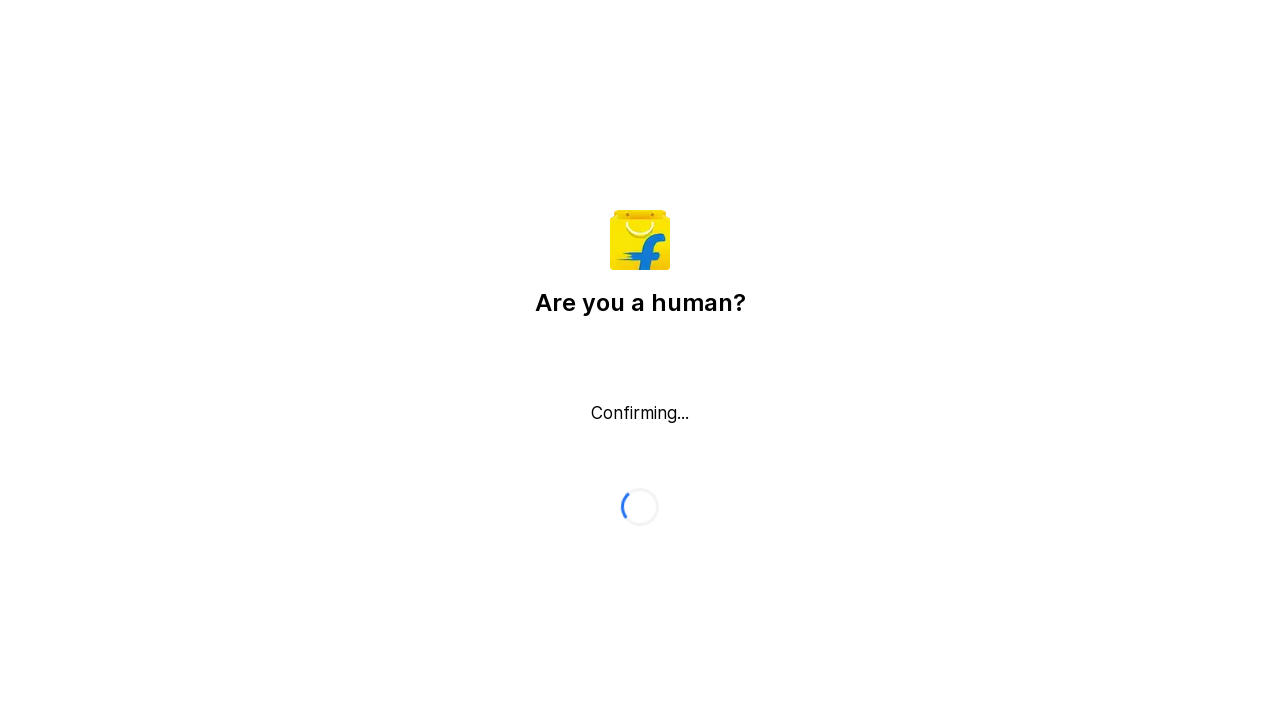

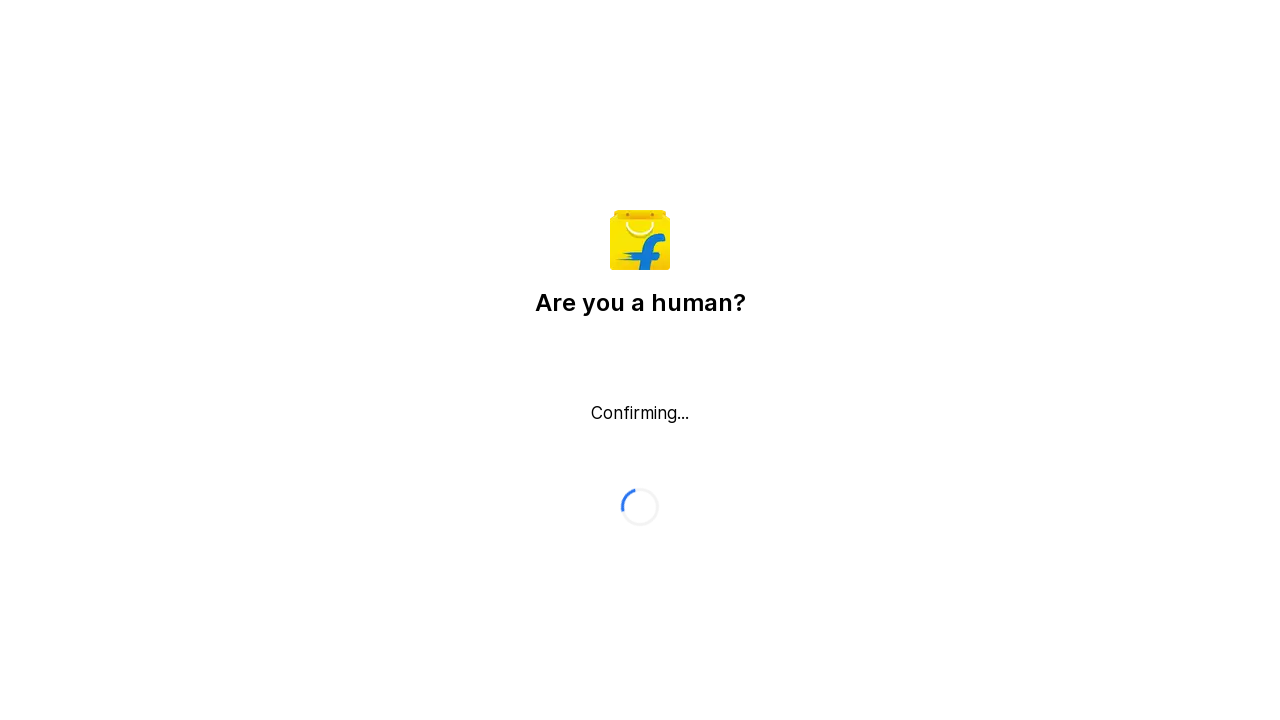